Tests entering text into a JavaScript prompt dialog by triggering it, entering text, accepting, and verifying the result

Starting URL: https://the-internet.herokuapp.com/javascript_alerts

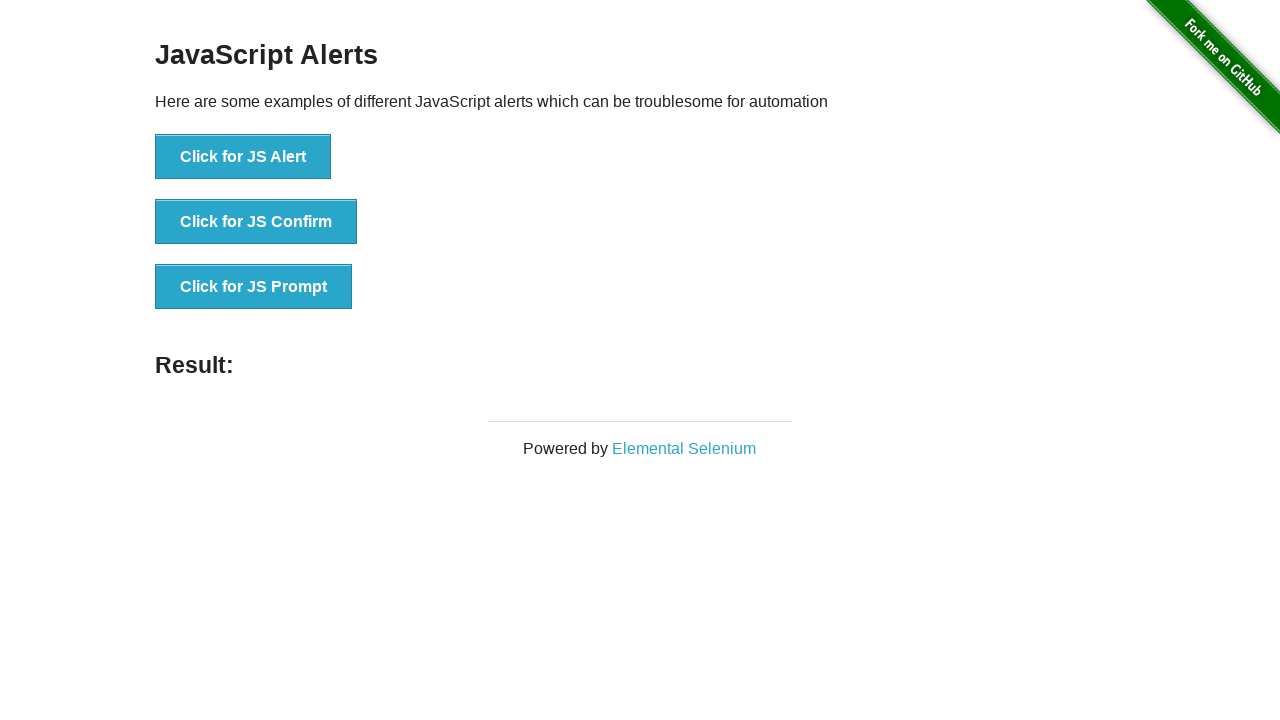

Set up dialog handler to accept prompt with text 'TAU rocks!'
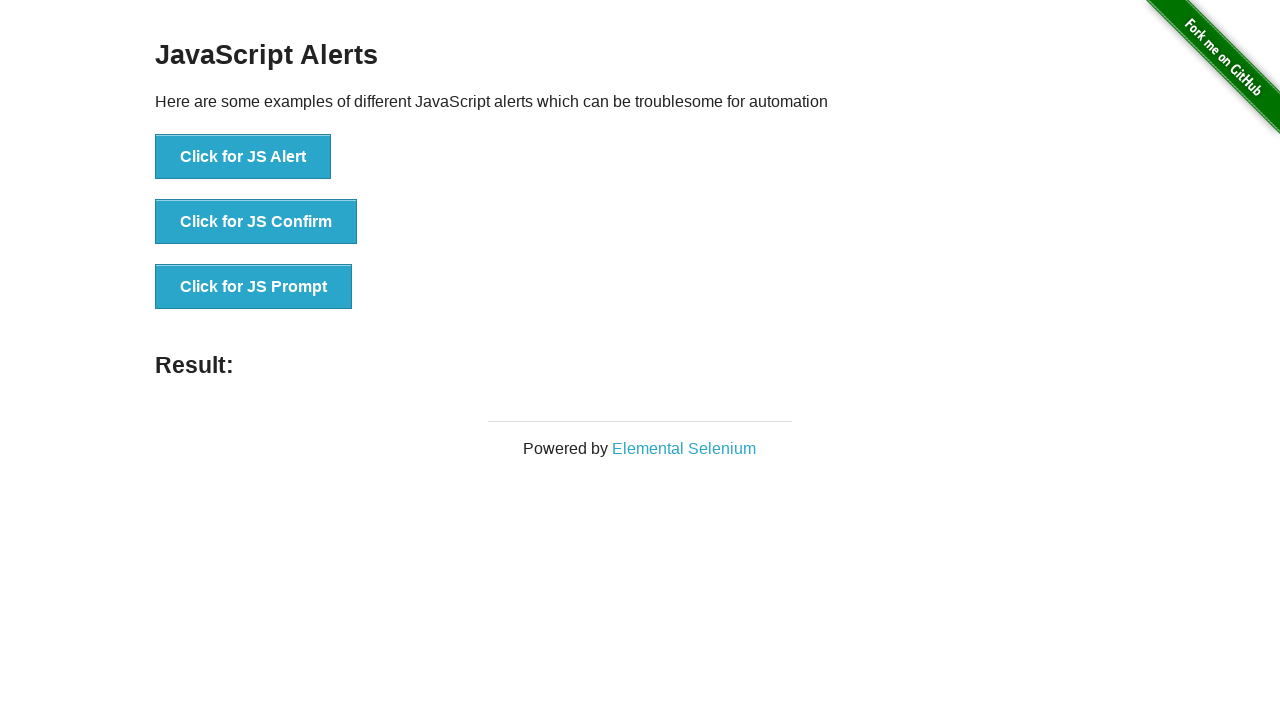

Clicked button to trigger JavaScript prompt dialog at (254, 287) on button[onclick='jsPrompt()']
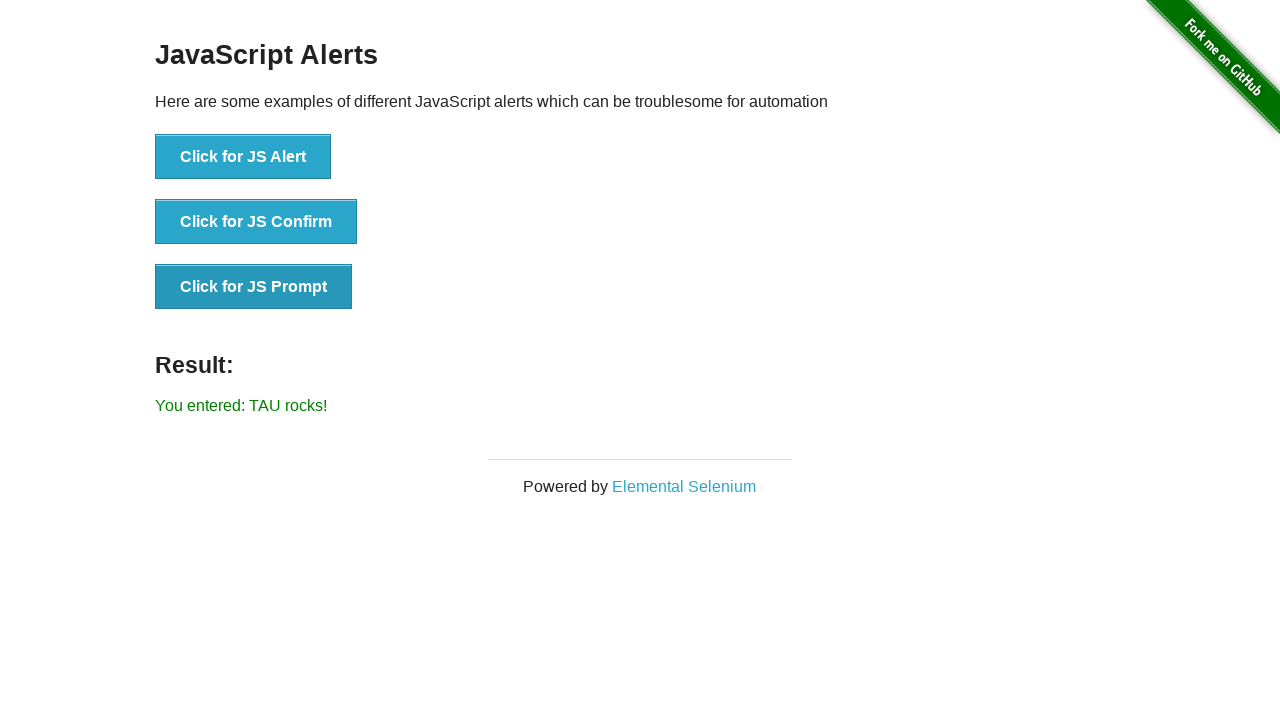

Result element loaded after prompt was accepted
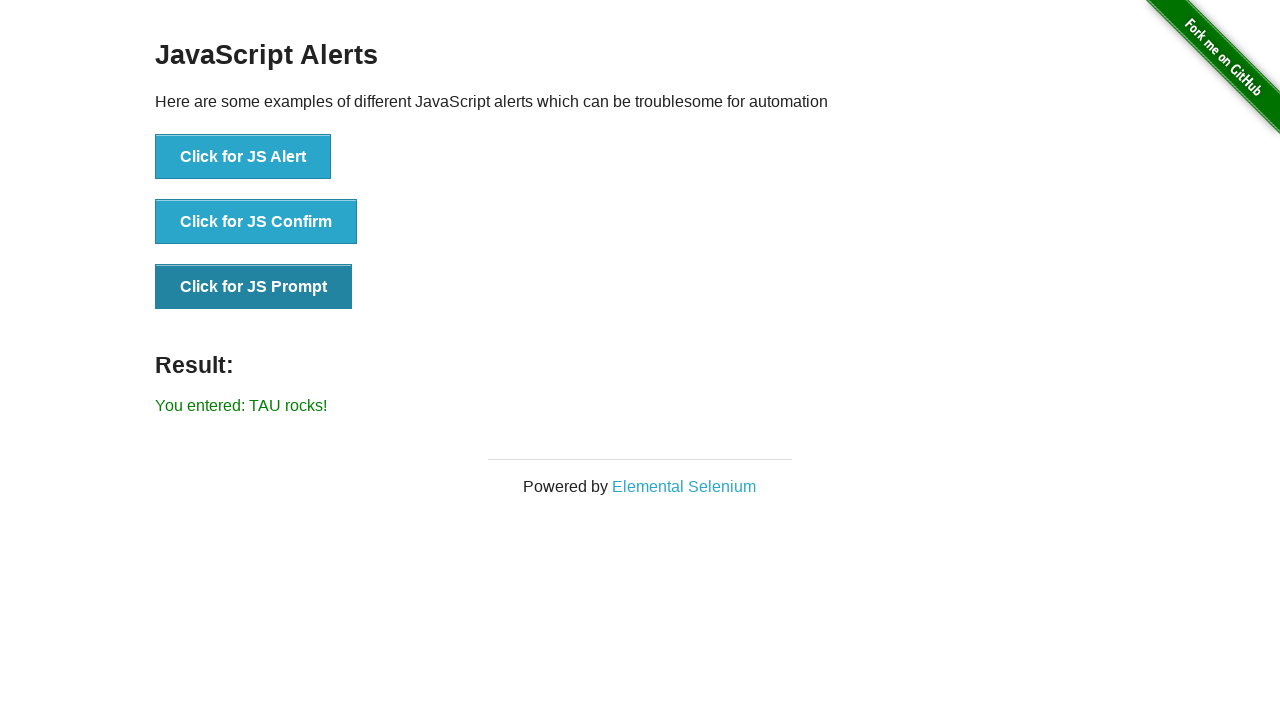

Retrieved result text from result element
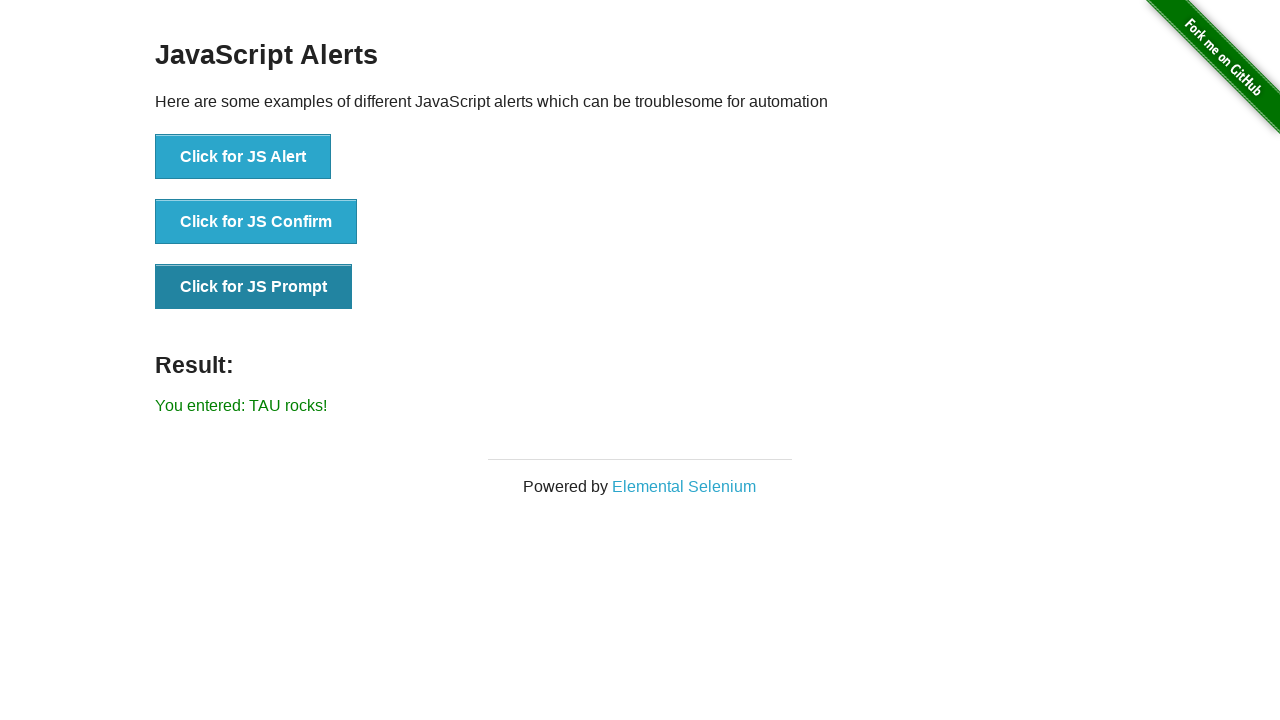

Verified result text matches expected output 'You entered: TAU rocks!'
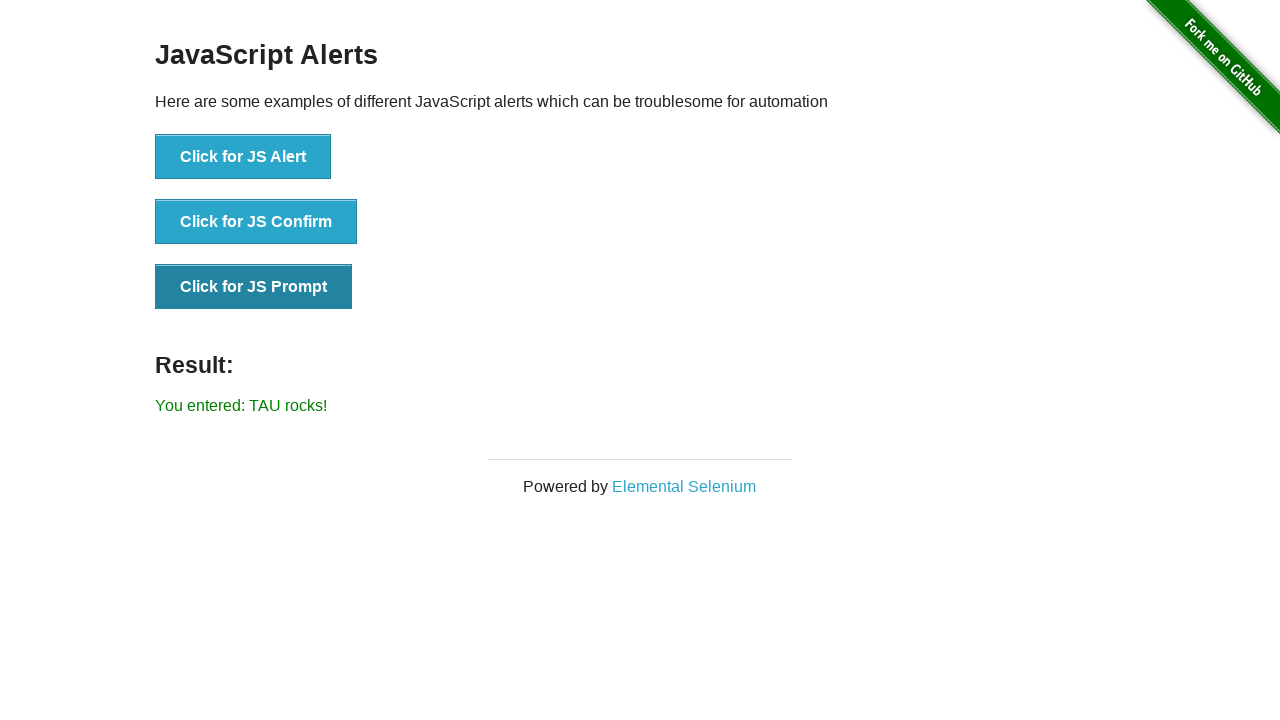

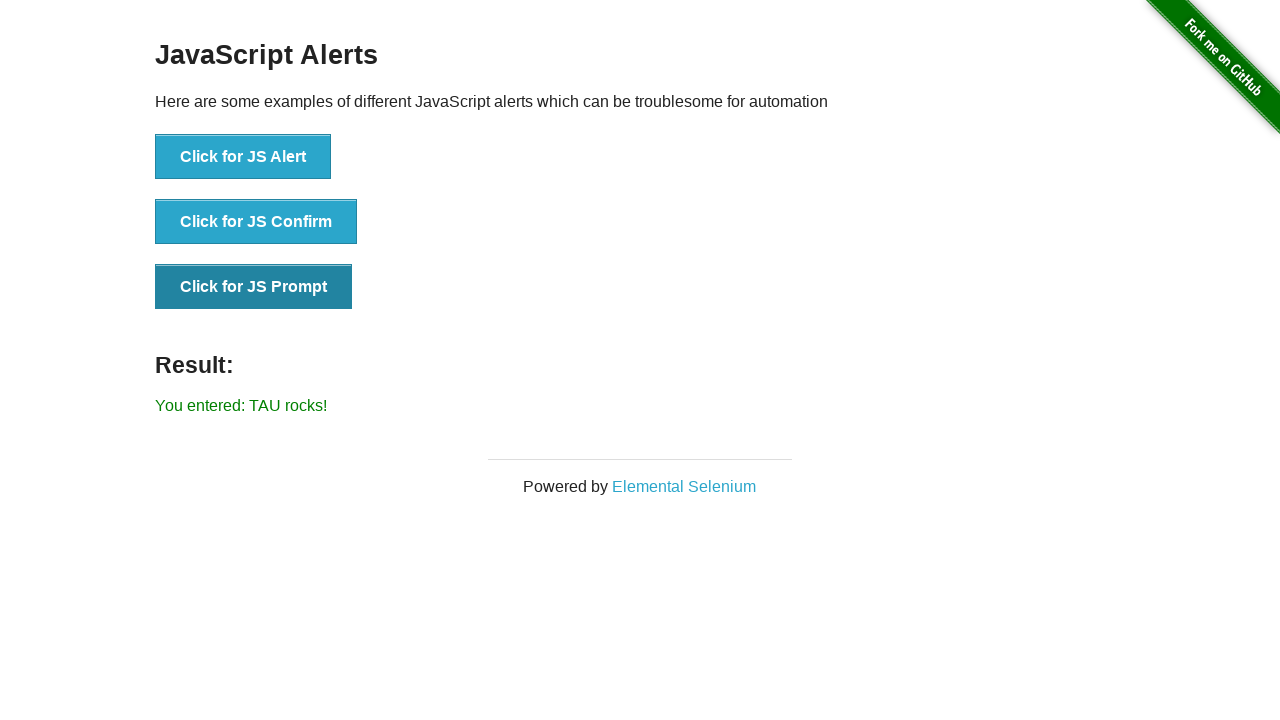